Tests valid login to SauceDemo by entering correct credentials and verifying the inventory page loads with products

Starting URL: https://www.saucedemo.com/

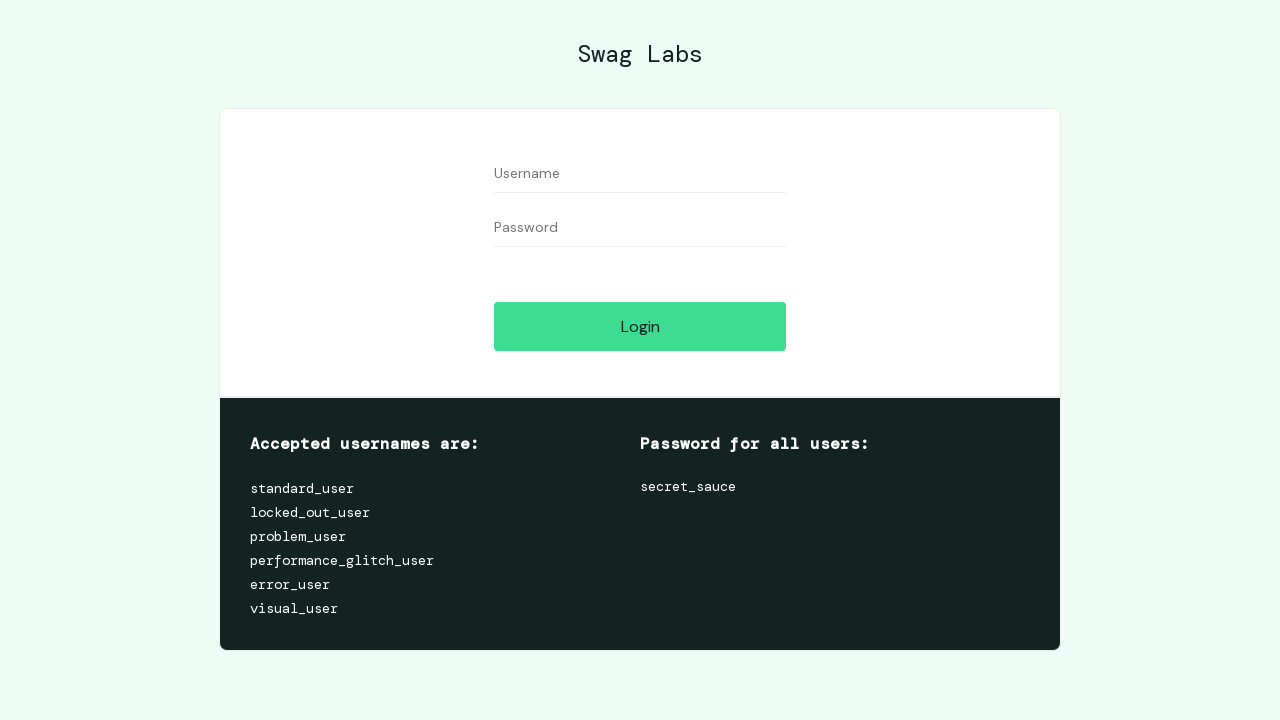

Filled username field with 'standard_user' on #user-name
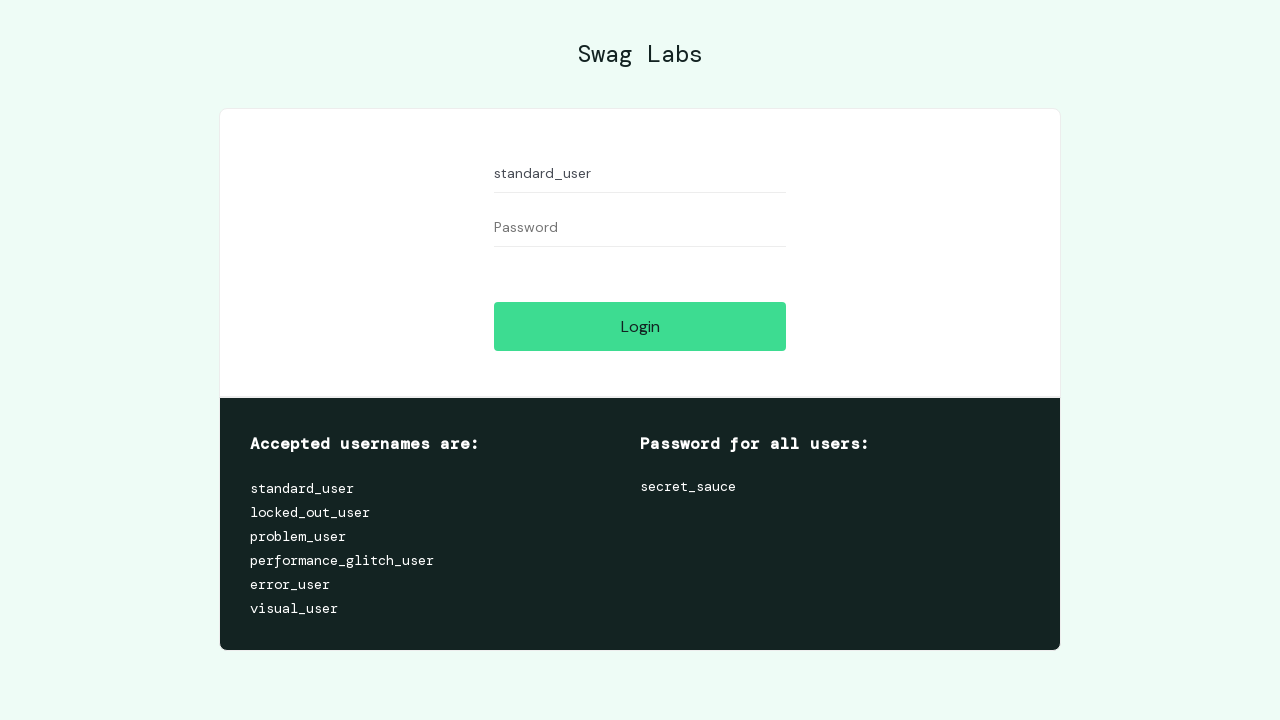

Filled password field with 'secret_sauce' on #password
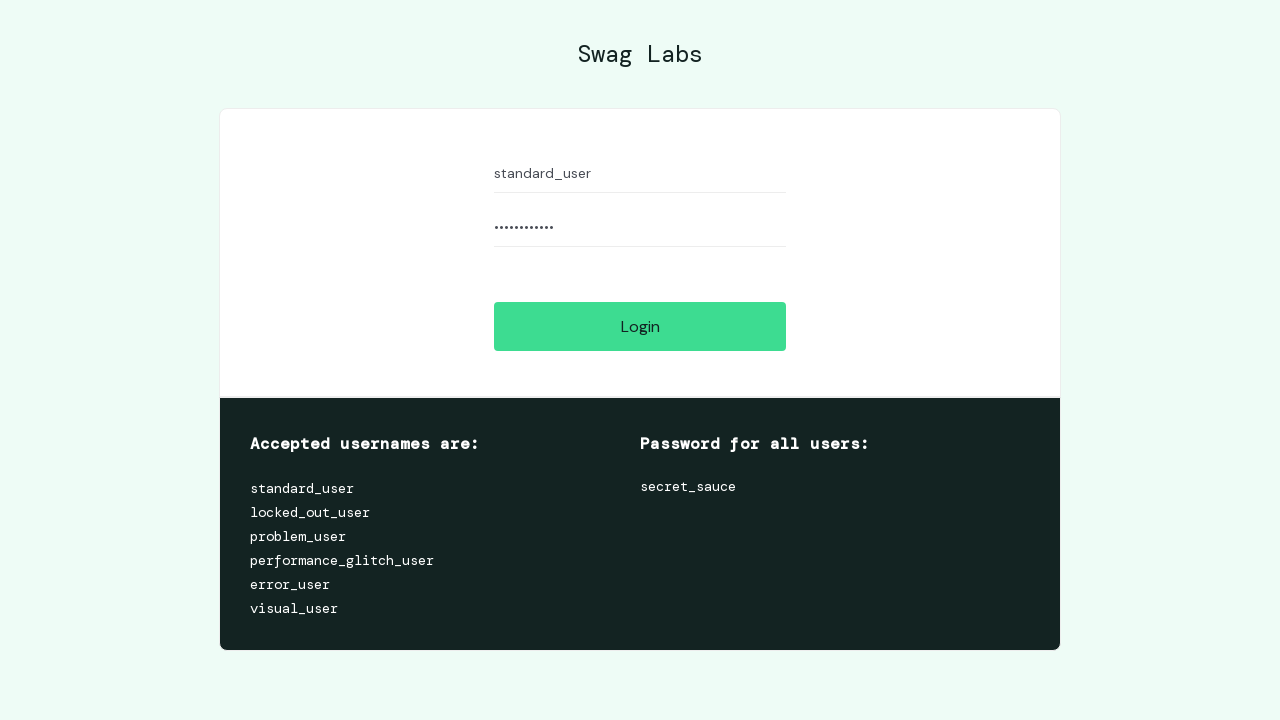

Clicked login button at (640, 326) on #login-button
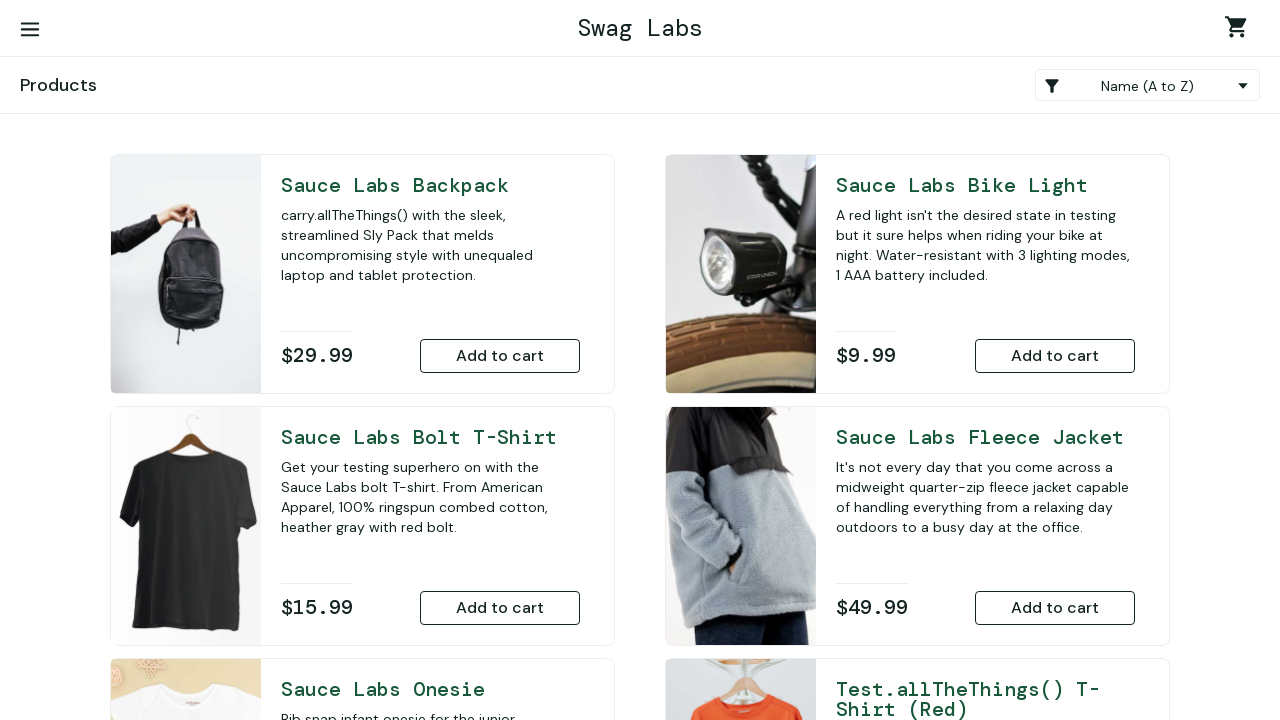

Inventory page loaded with products visible
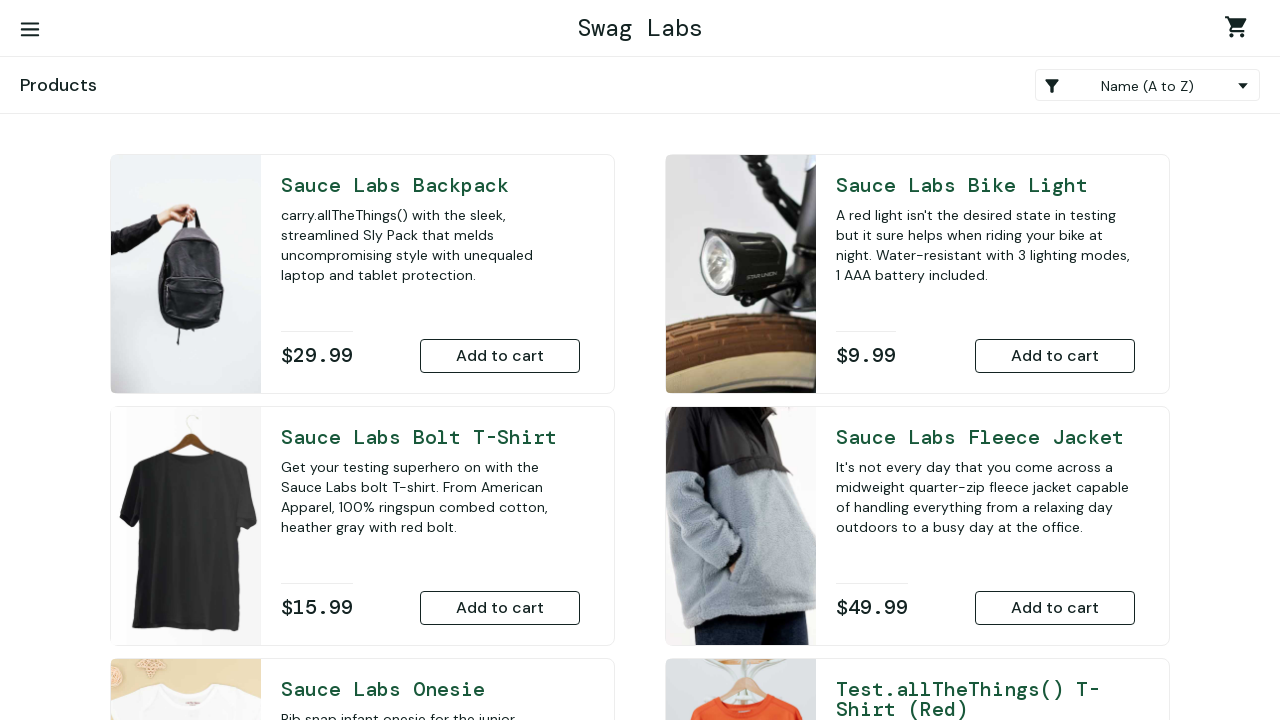

Logo is visible on the inventory page
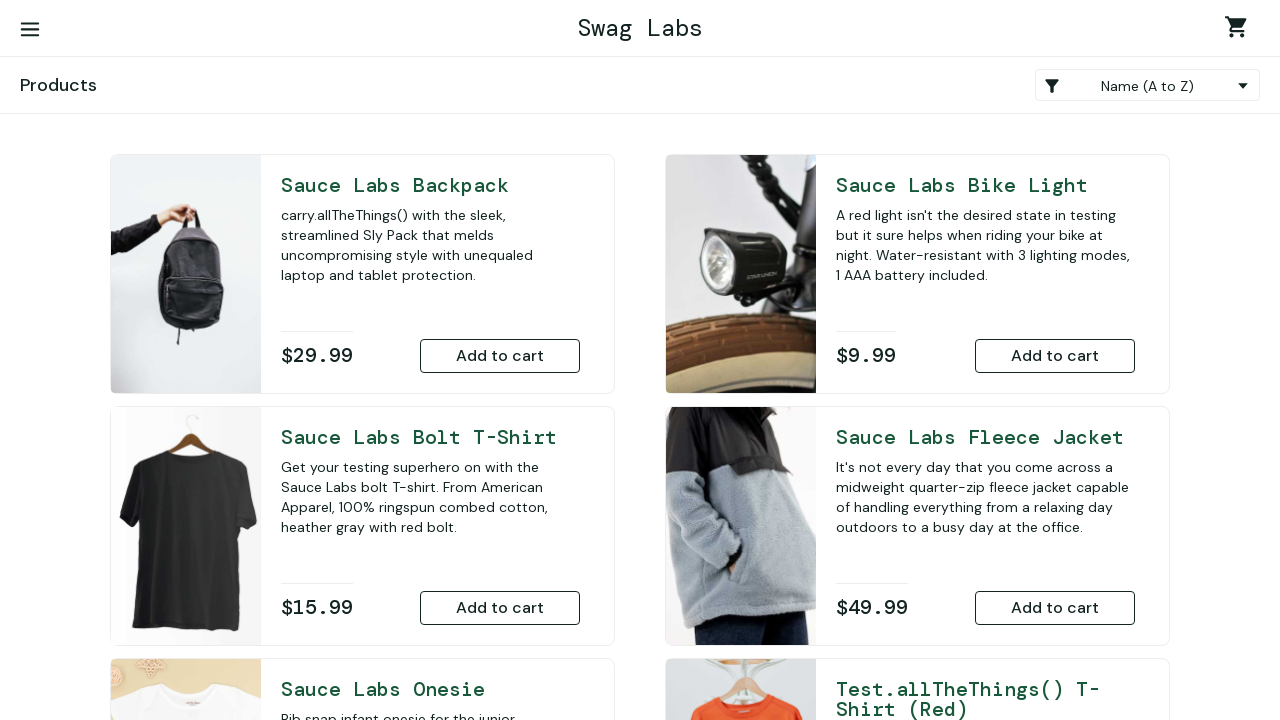

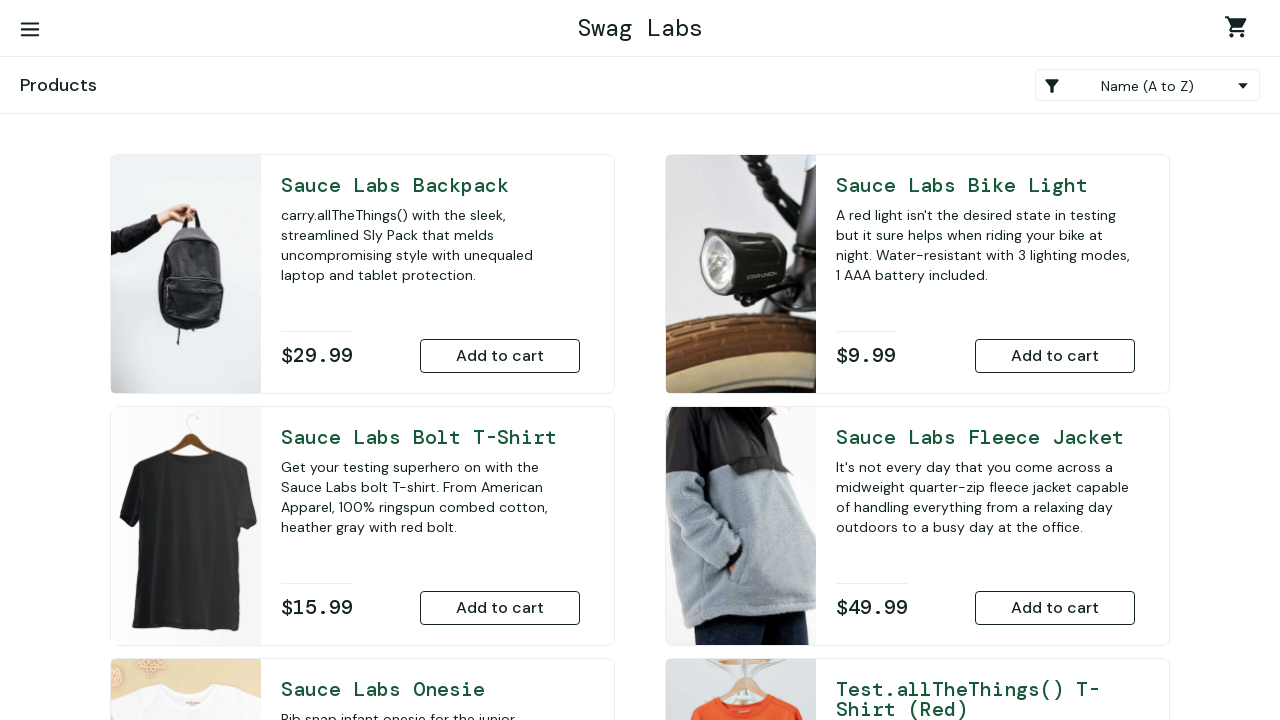